Navigates to a Selenium course content page, clicks on a text element, and verifies the presence of a paragraph with specific styling

Starting URL: https://greenstech.in/selenium-course-content.html

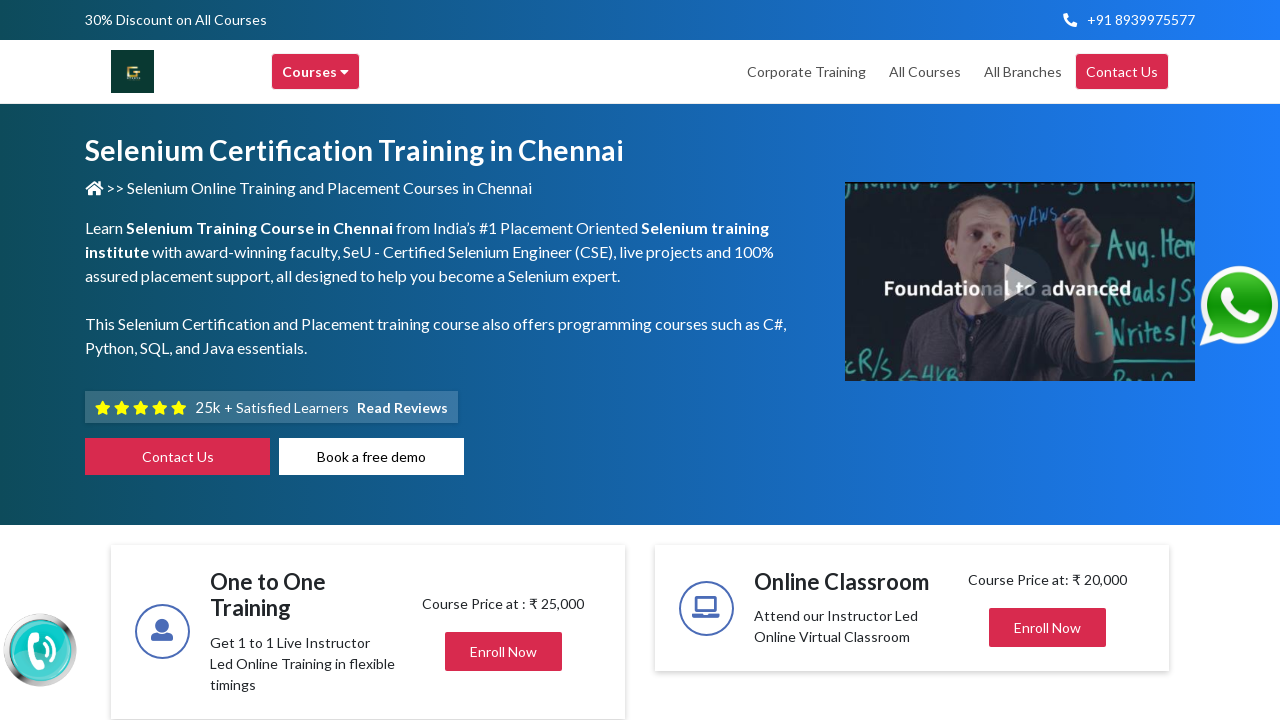

Navigated to Selenium course content page
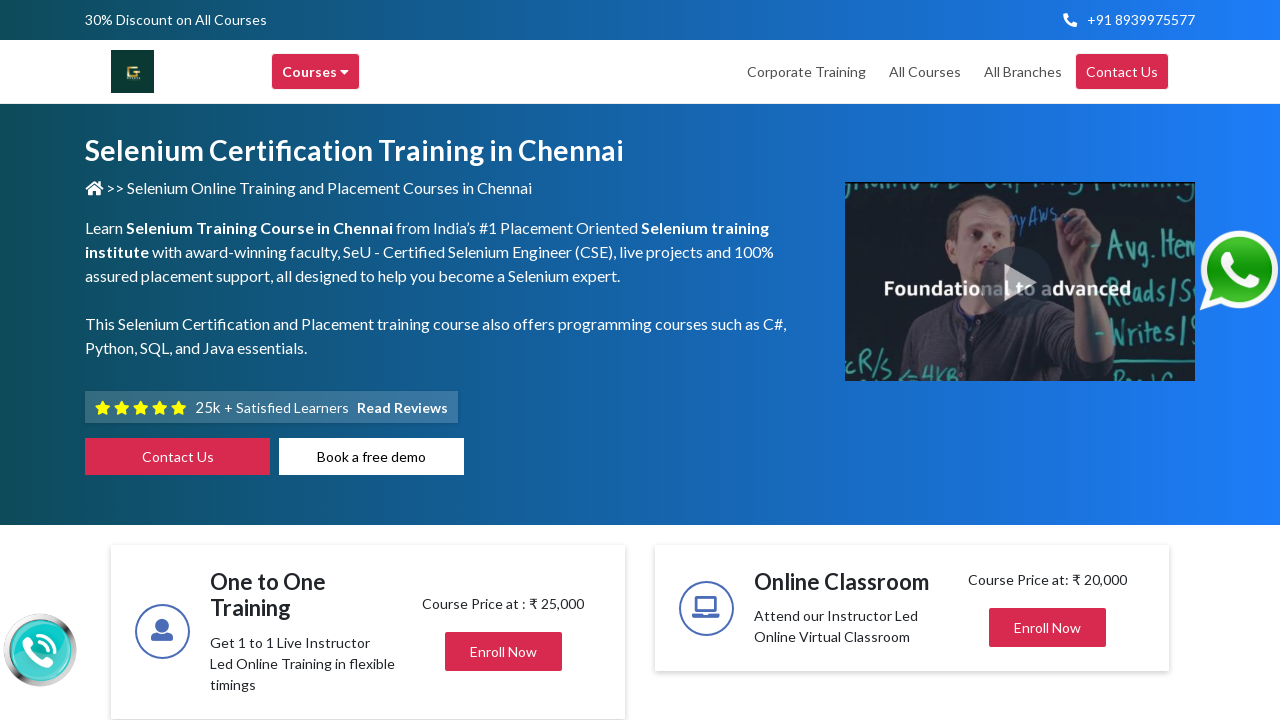

Clicked on text element at (201, 361) on .text
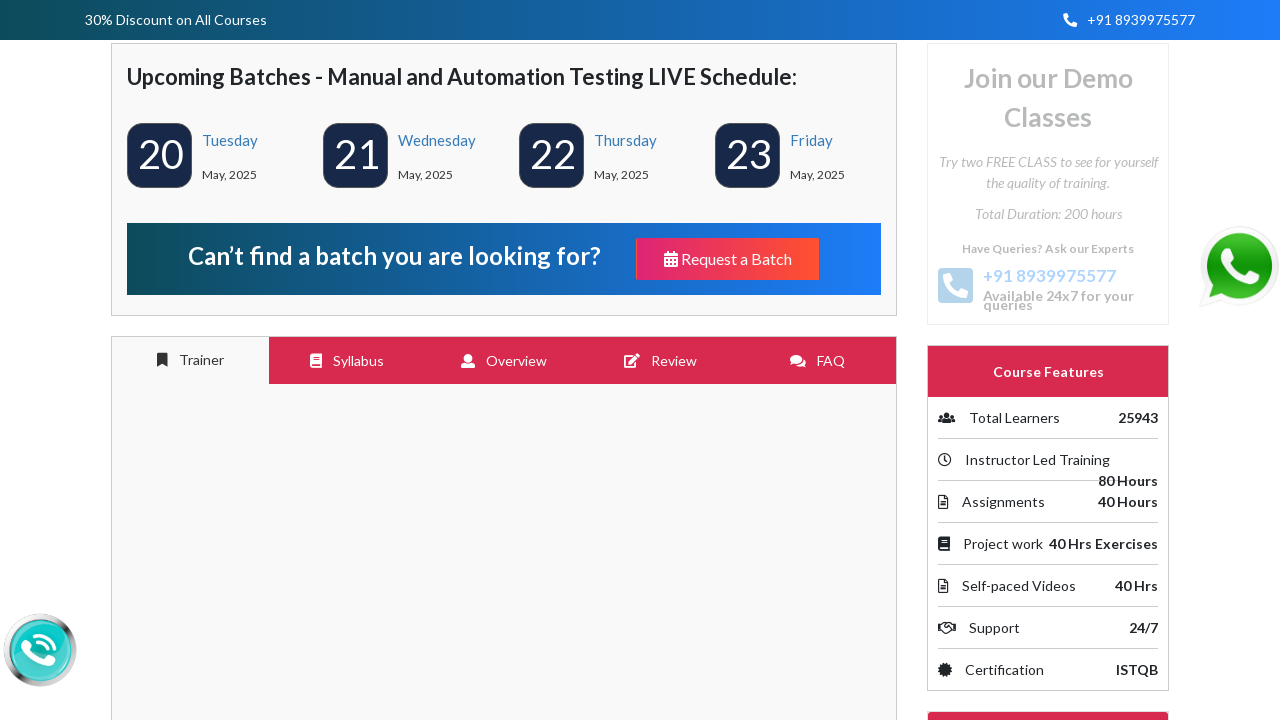

Verified paragraph with red_text class is visible
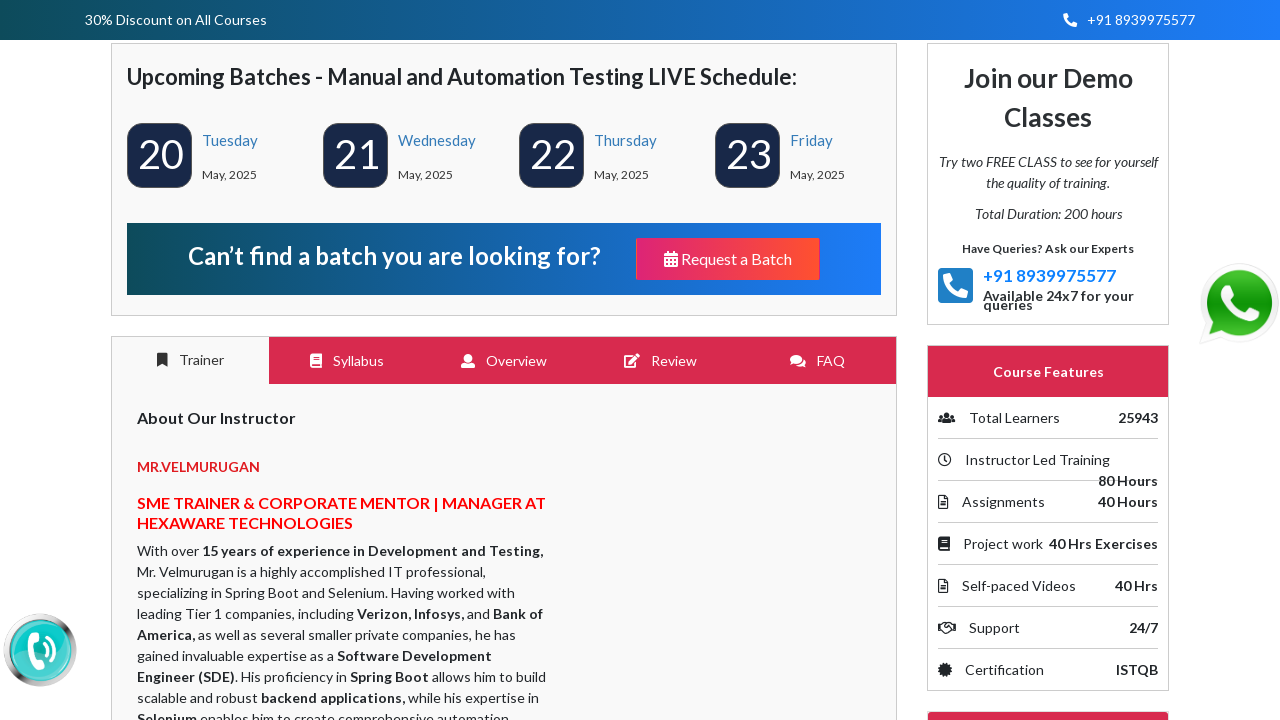

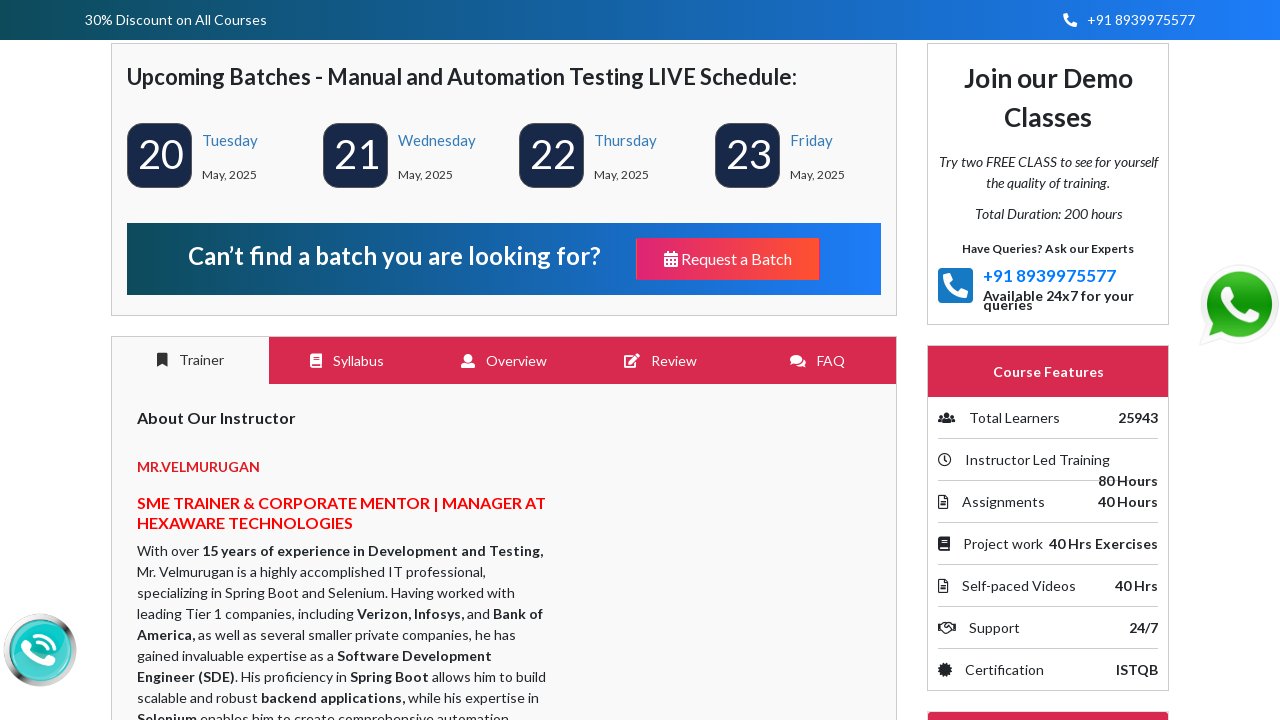